Tests relative locator functionality on a form page by interacting with various form elements based on their relative positions to other elements

Starting URL: https://rahulshettyacademy.com/angularpractice/

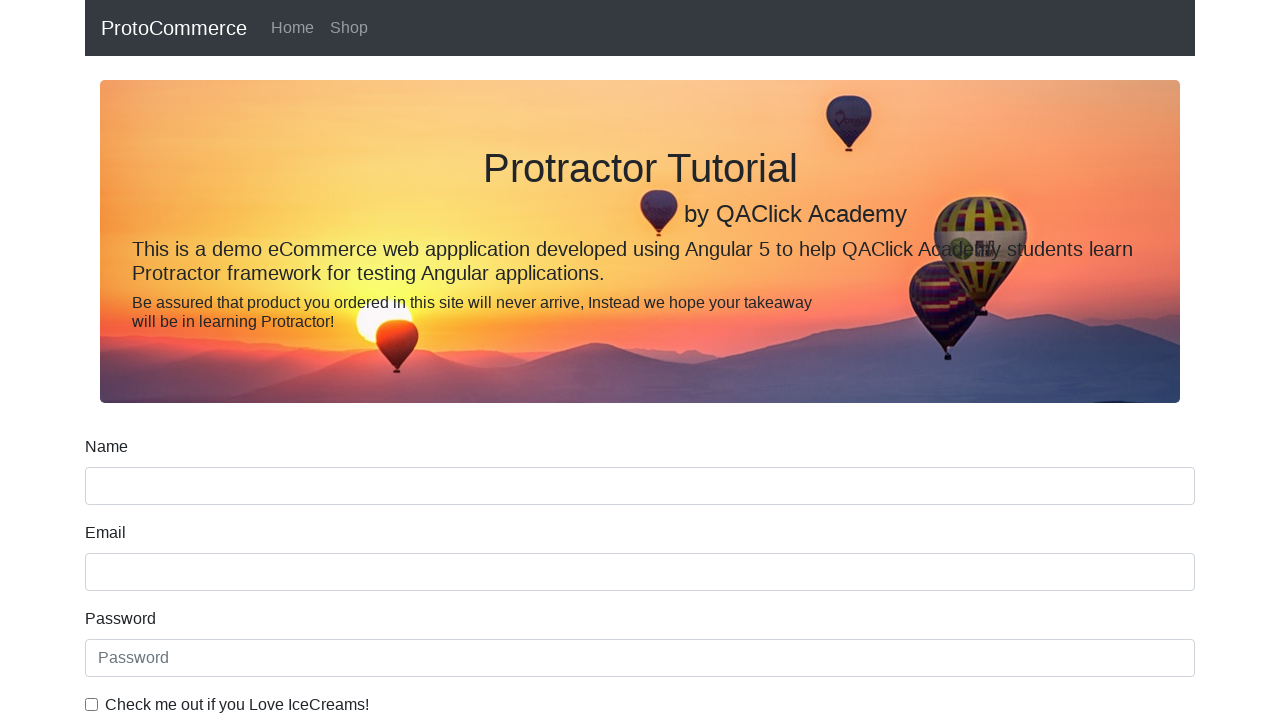

Located name input field
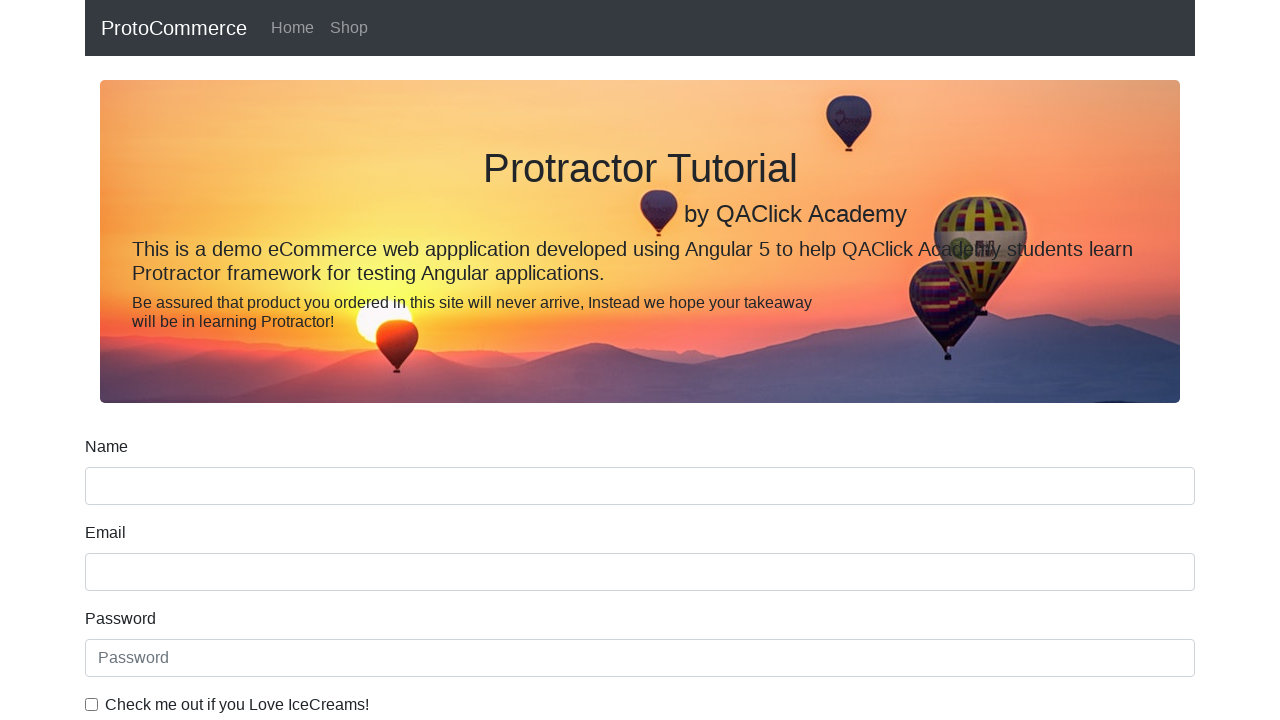

Located label above name field
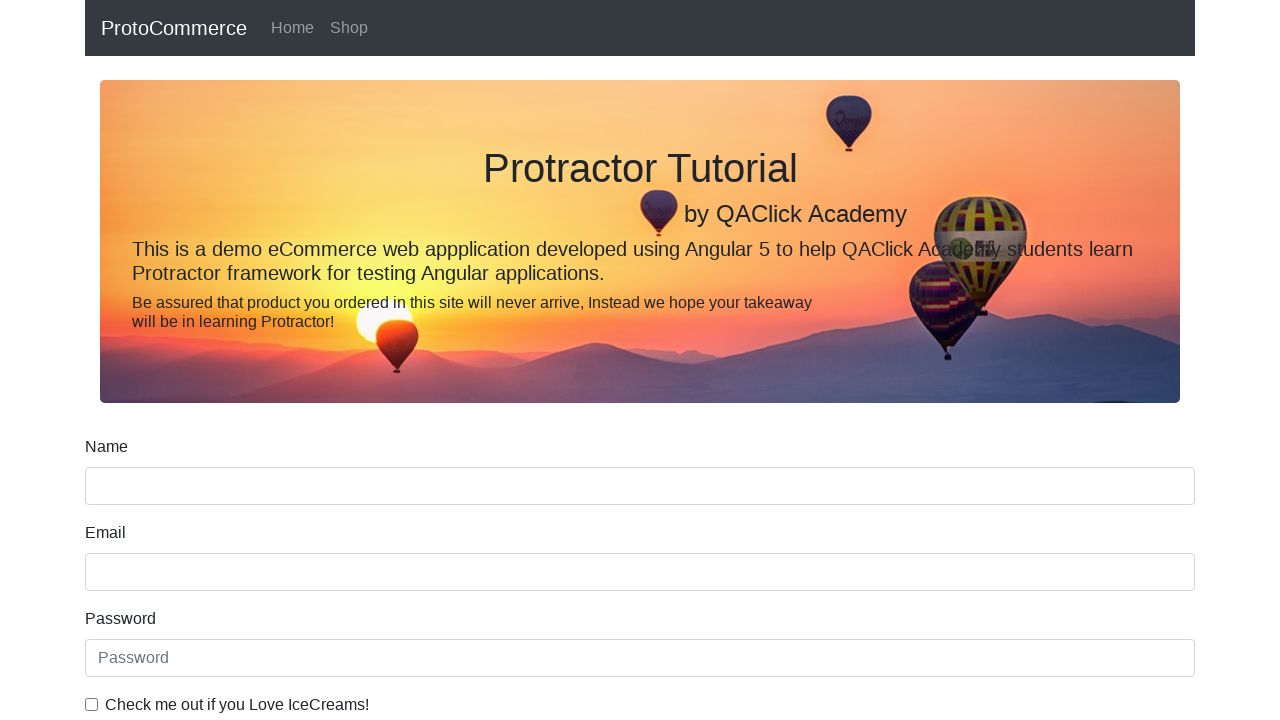

Printed text content of name label
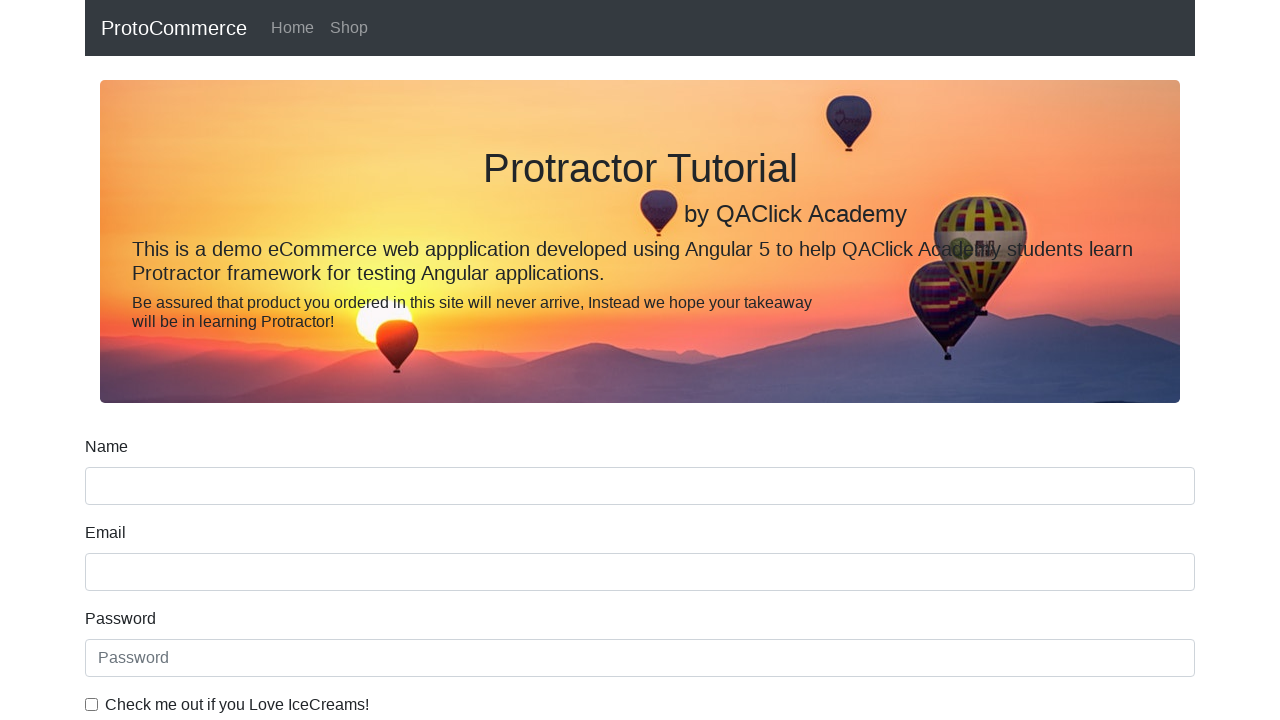

Located Date of Birth label
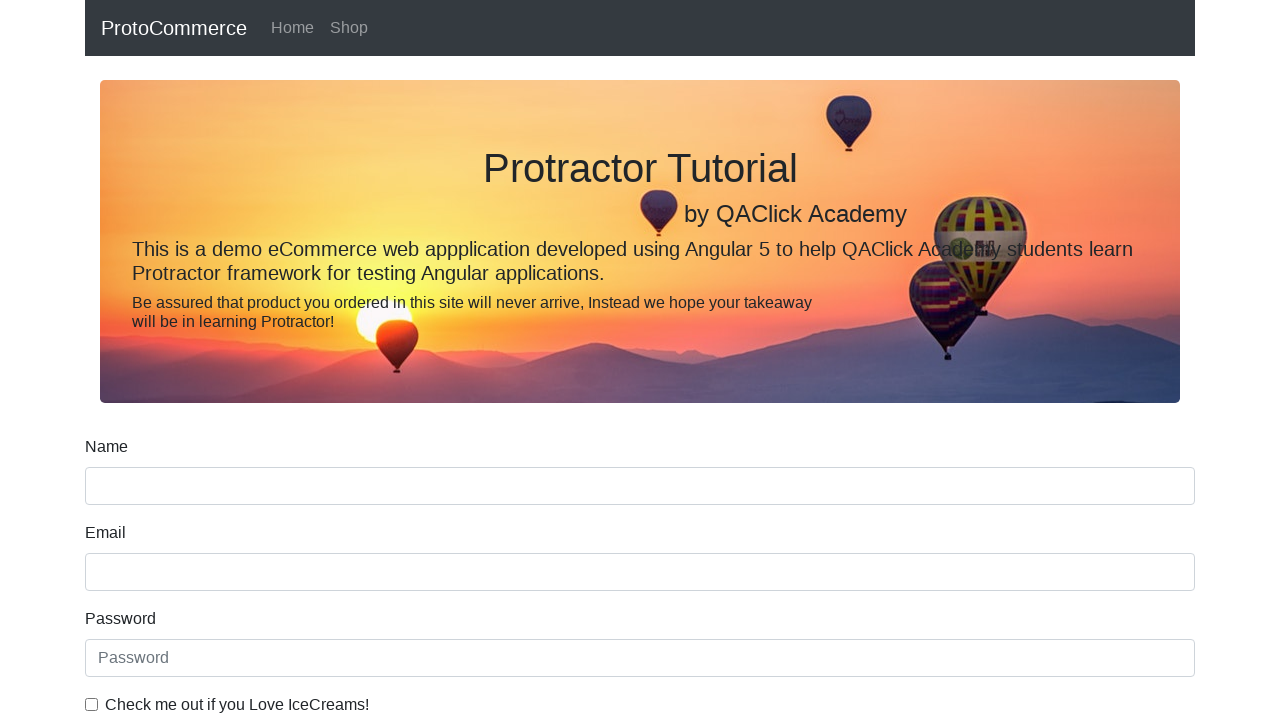

Clicked date of birth input field at (640, 412) on input[name='bday']
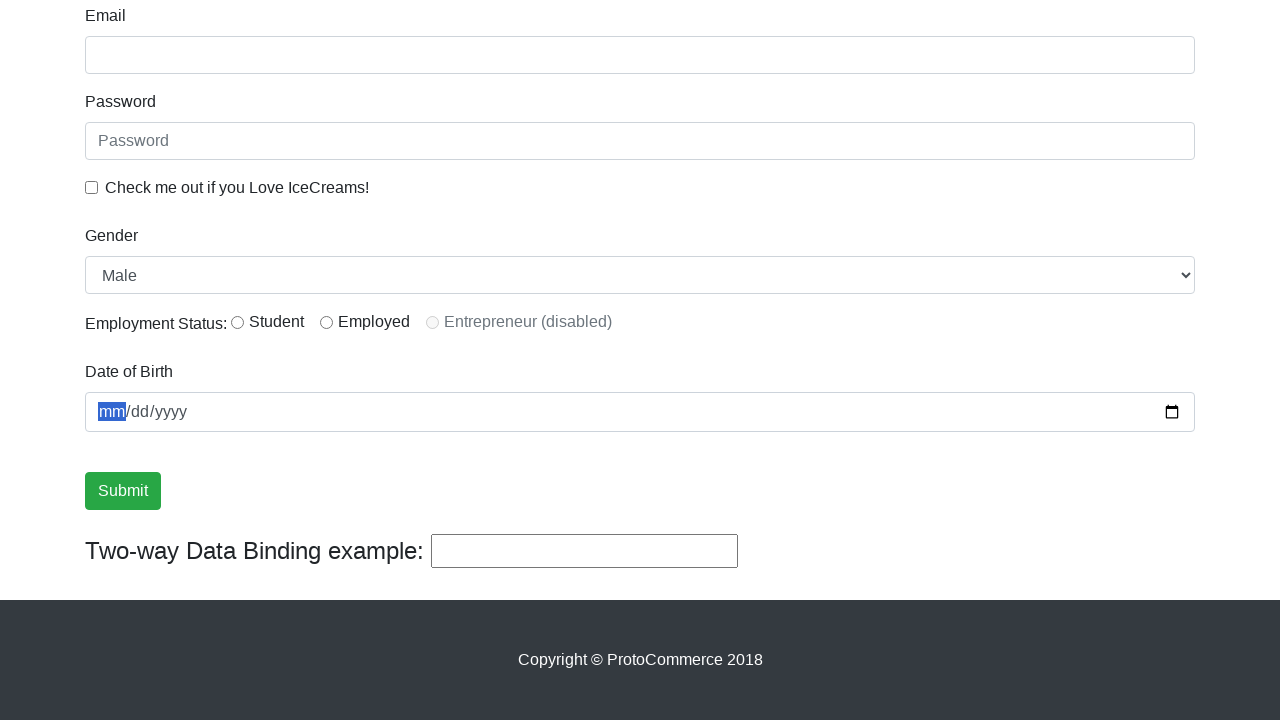

Clicked ice cream checkbox at (92, 187) on input#exampleCheck1
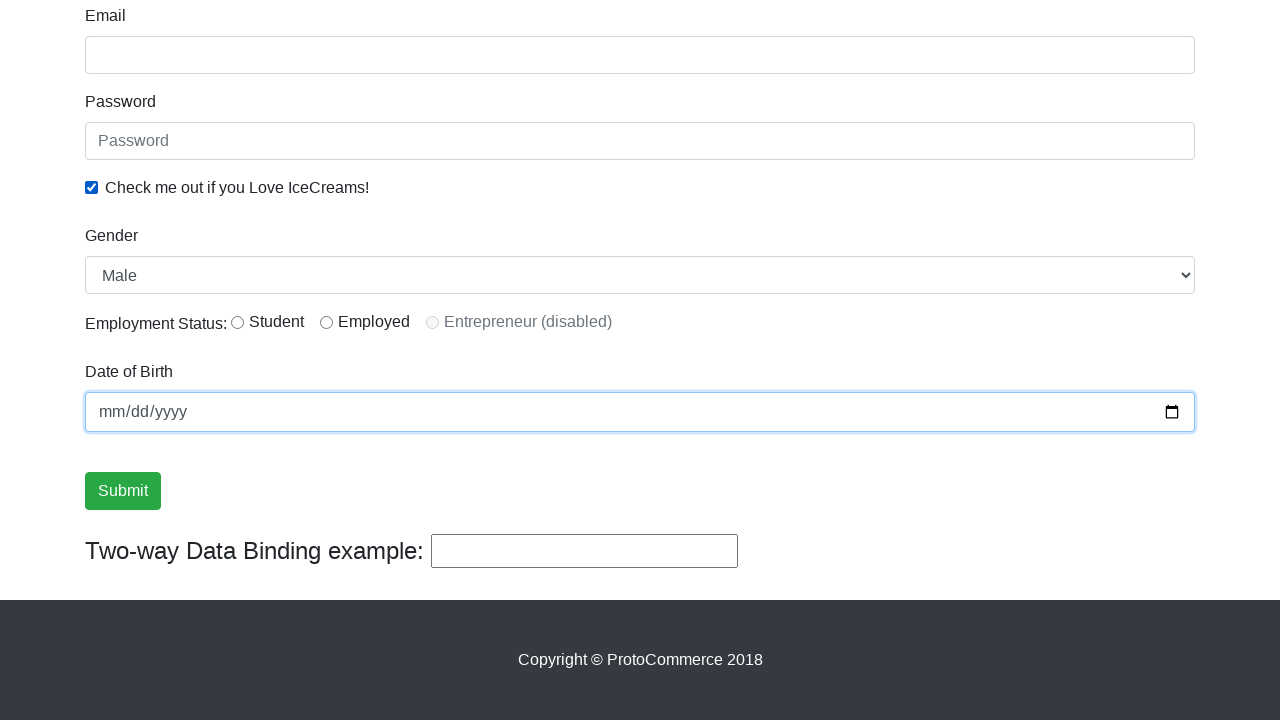

Located first radio button
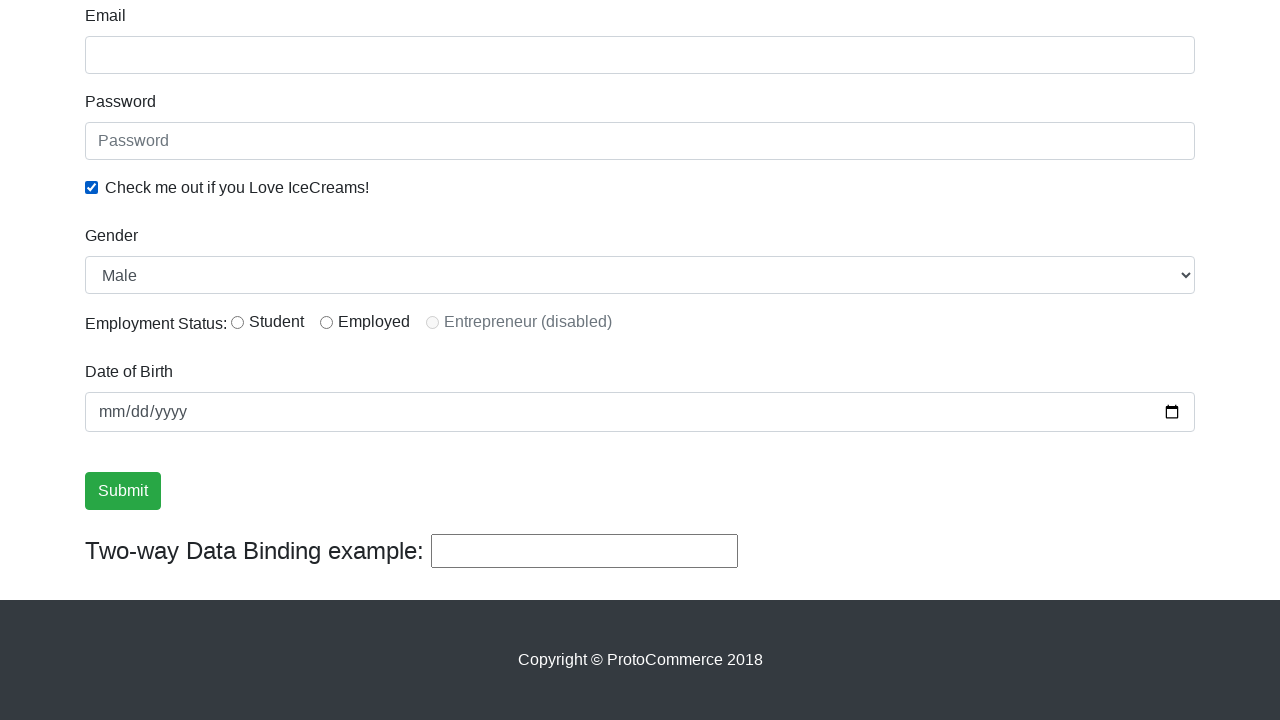

Located Student radio button label
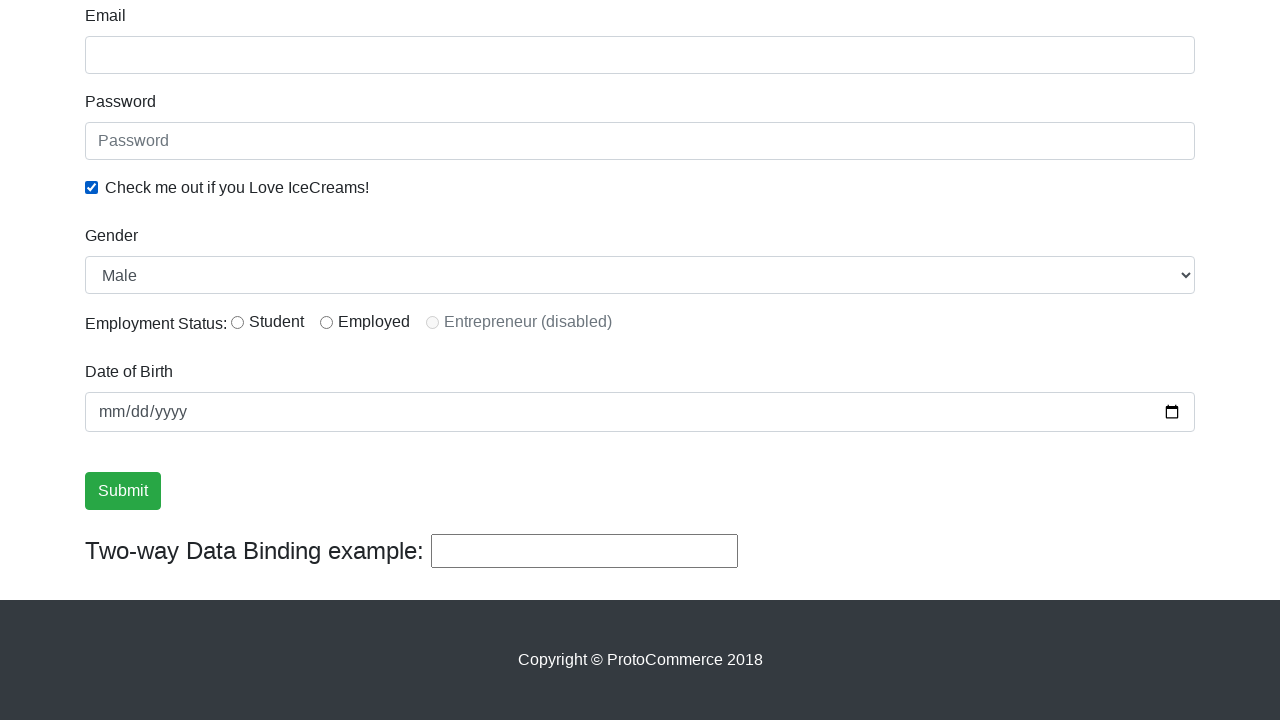

Printed text content of Student label
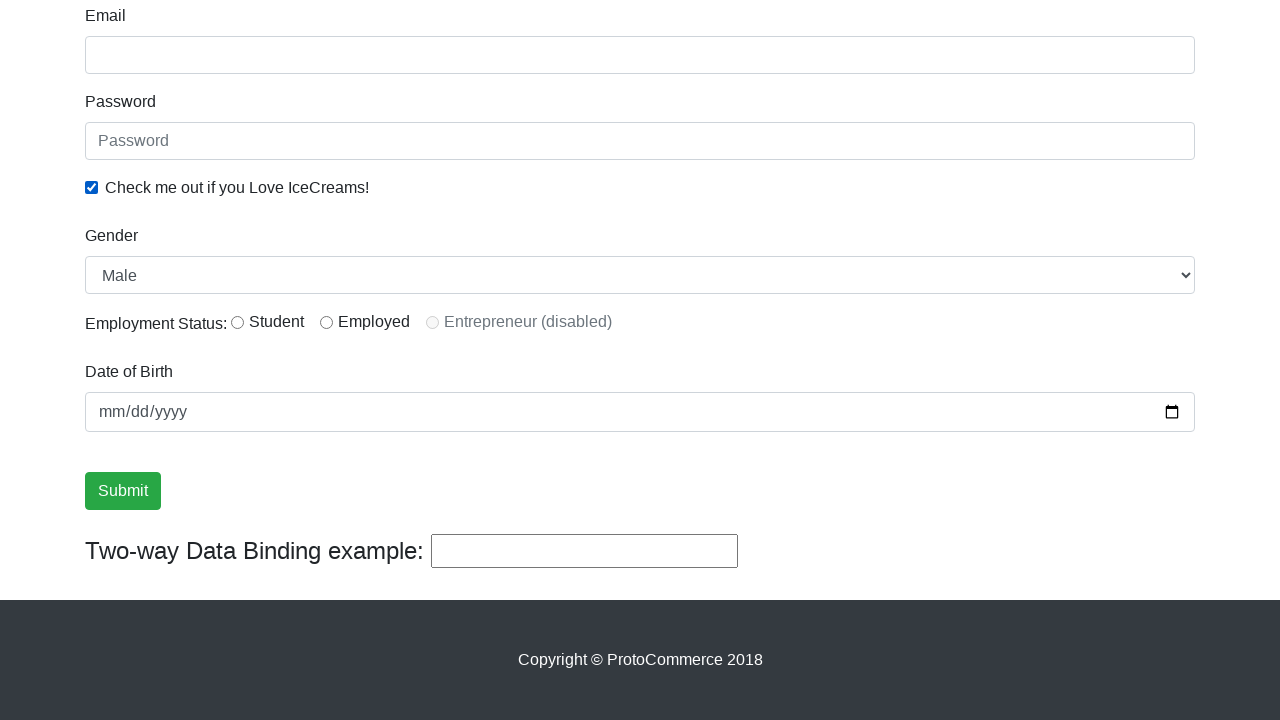

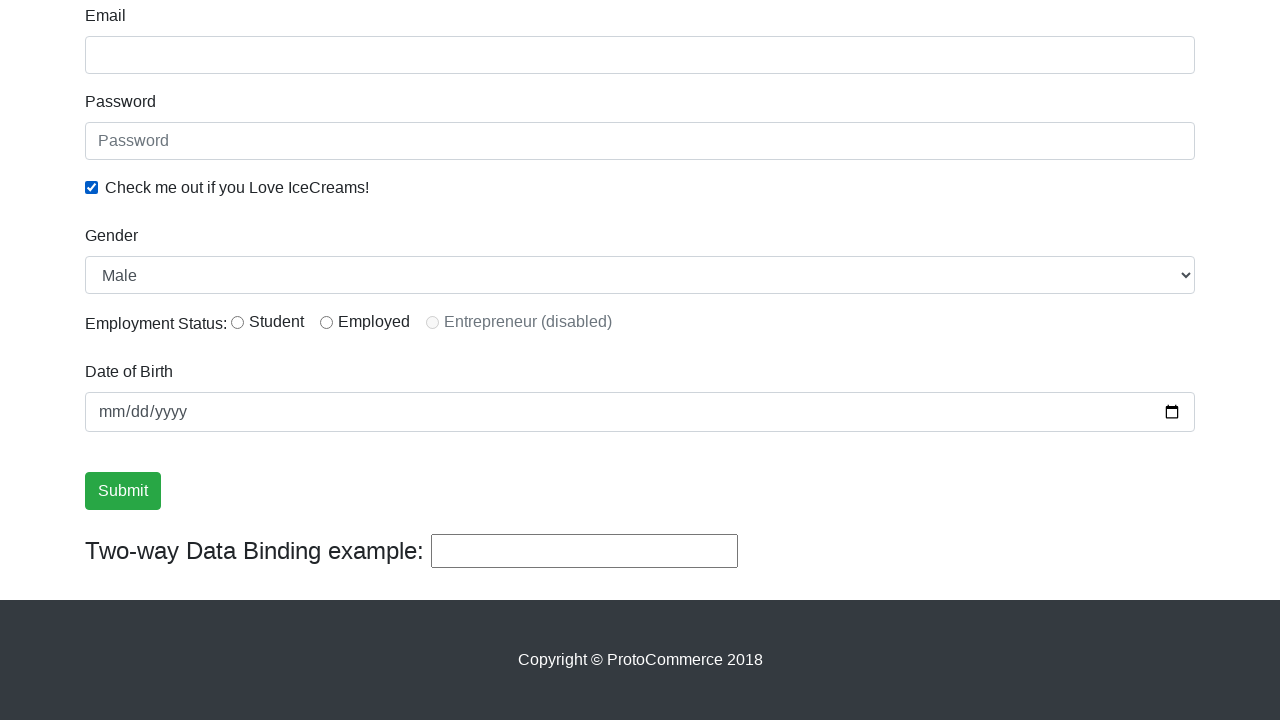